Tests page scrolling functionality by navigating to a website and scrolling down 500 pixels using JavaScript execution

Starting URL: https://krninformatix.com

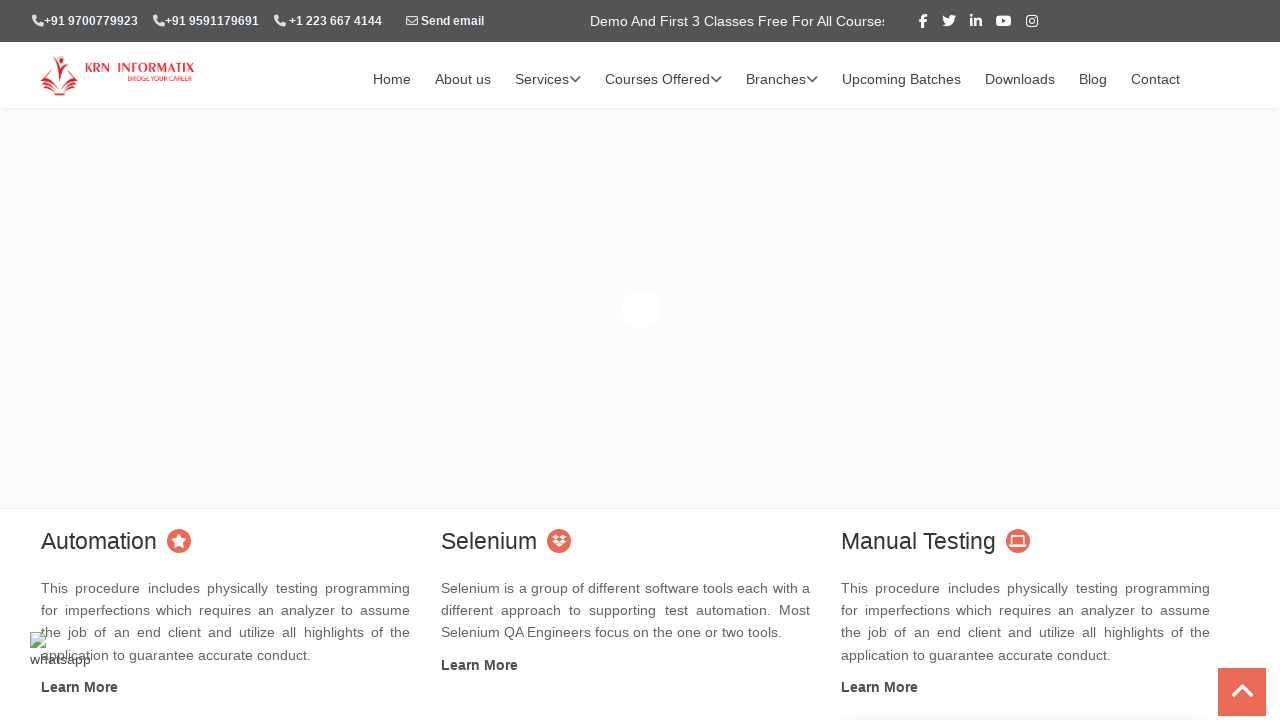

Navigated to https://krninformatix.com
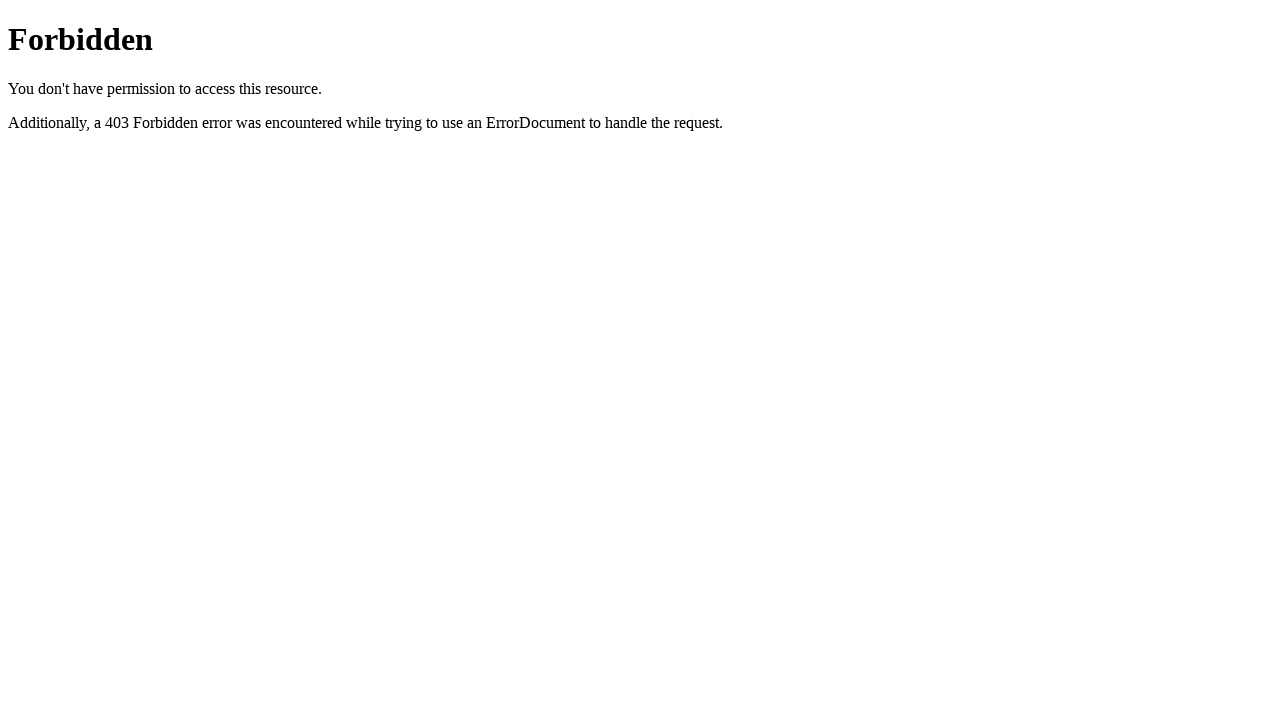

Scrolled down the page by 500 pixels
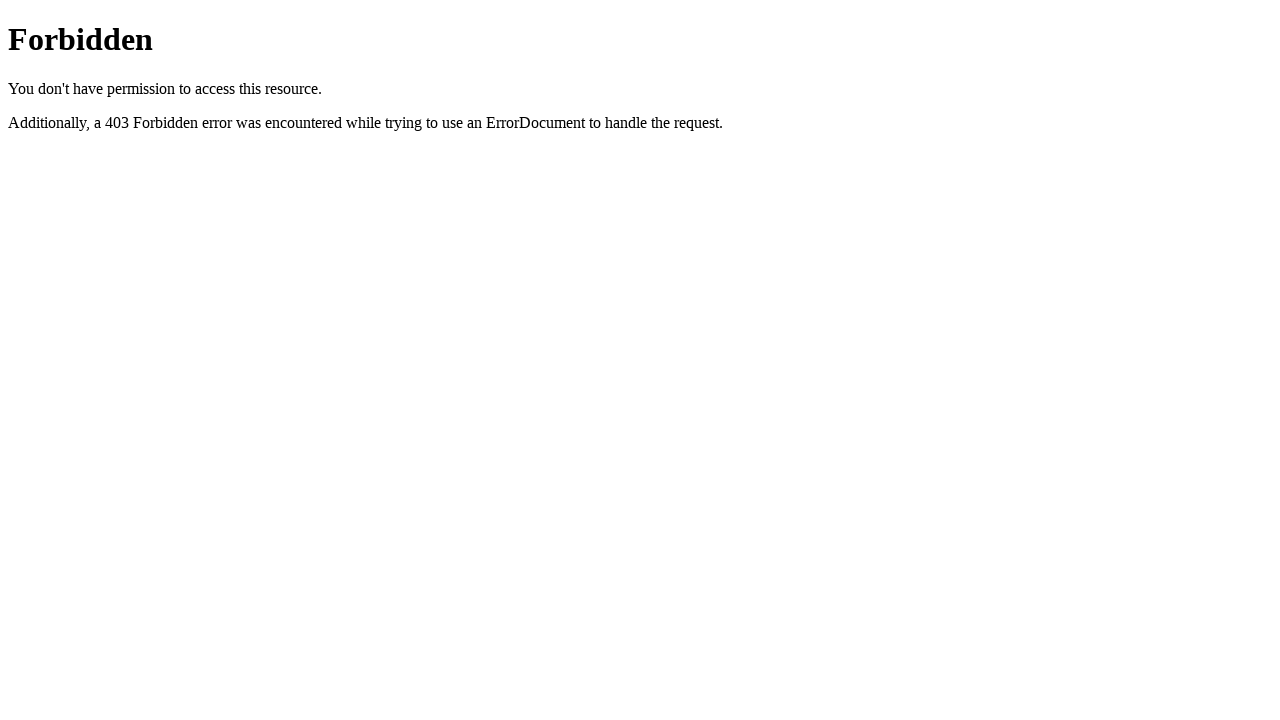

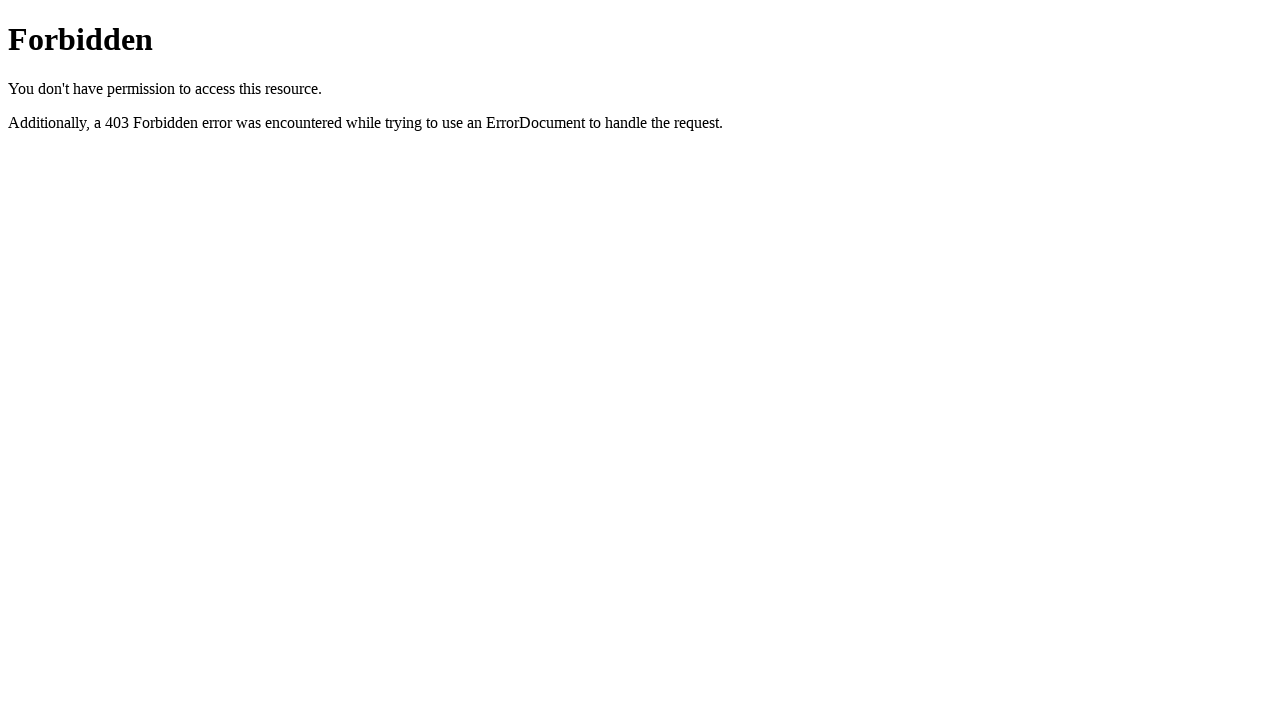